Tests different button click types including double-click, right-click, and regular click on a demo page, then verifies that success messages appear for each action.

Starting URL: https://demoqa.com/buttons

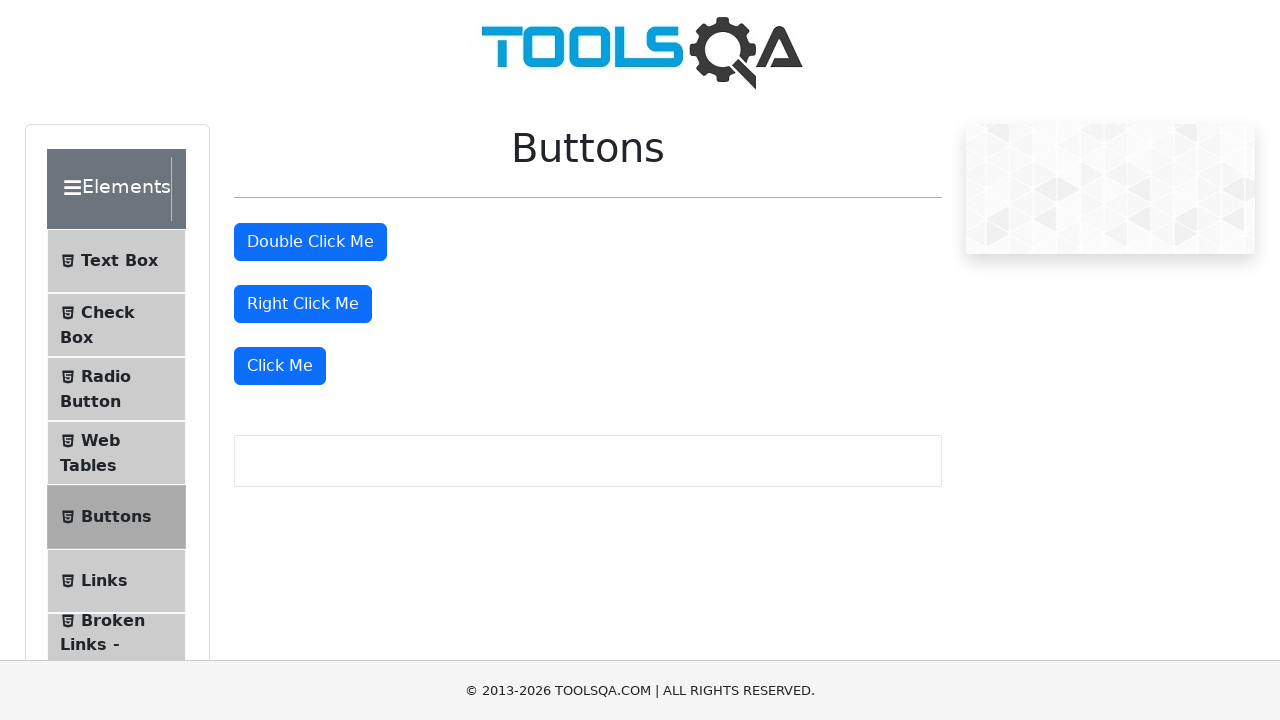

Double-clicked the double click button at (310, 242) on #doubleClickBtn
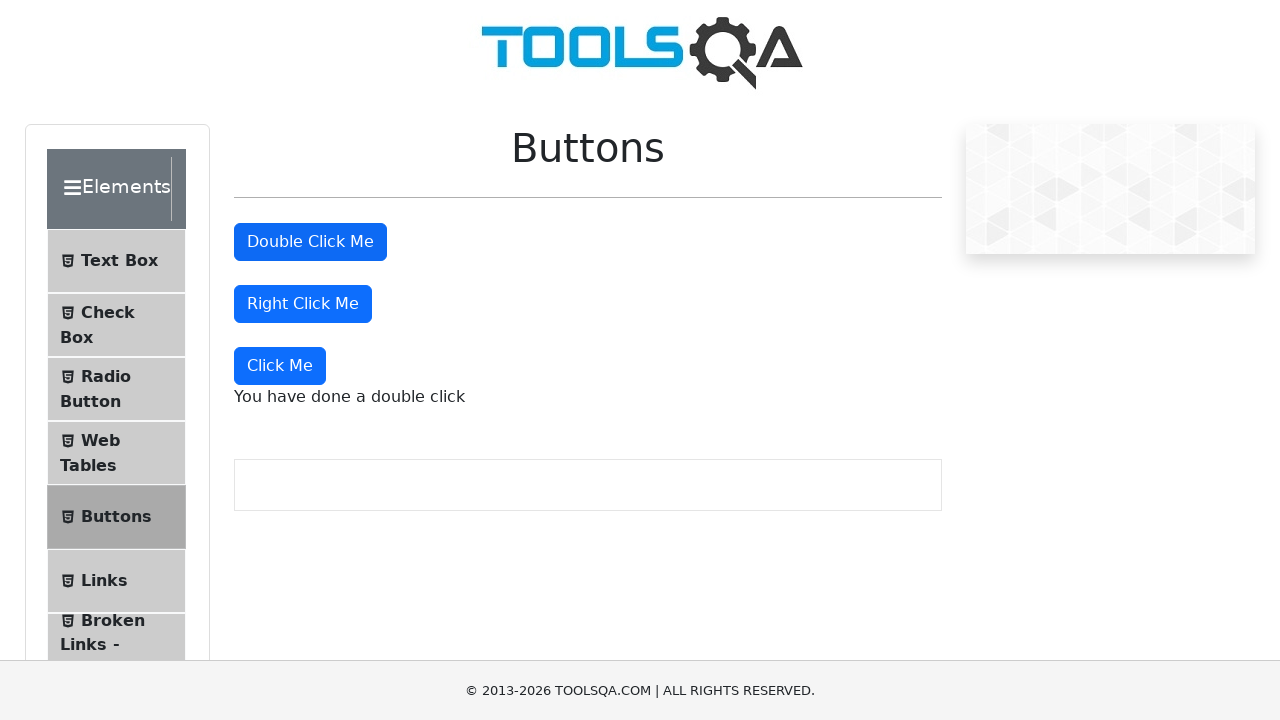

Right-clicked the right click button at (303, 304) on #rightClickBtn
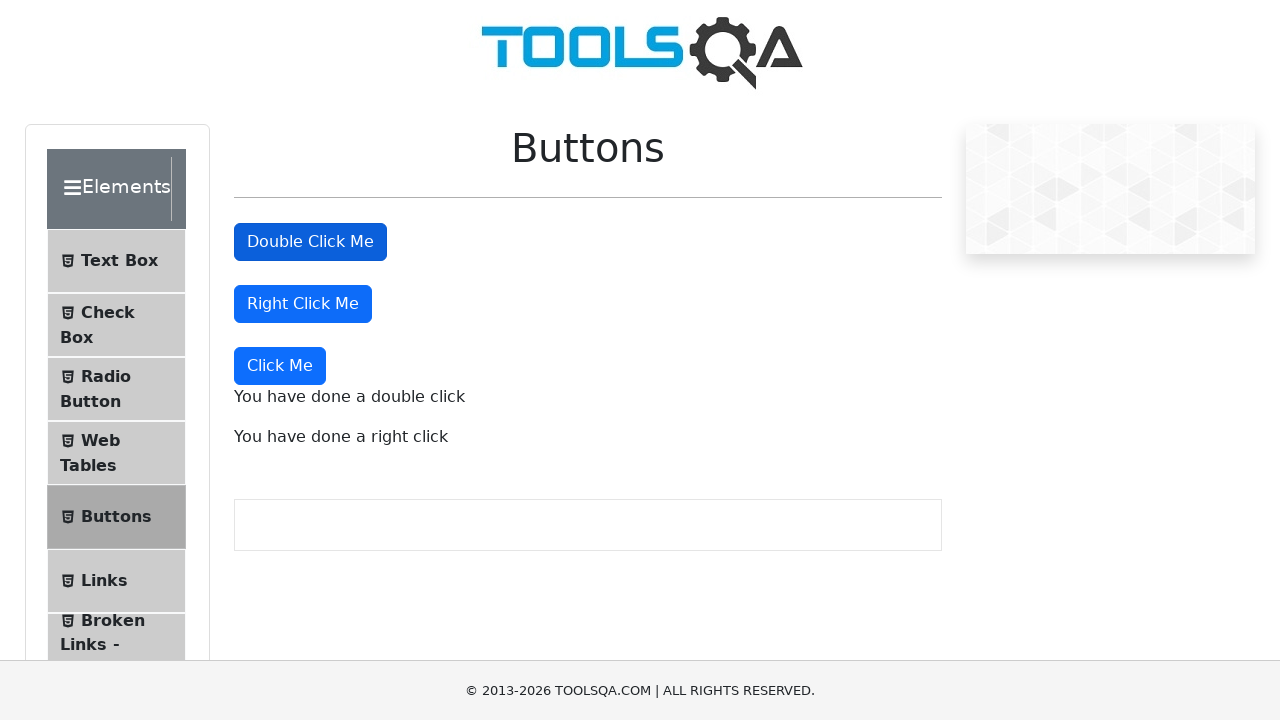

Clicked the 'Click Me' button at (280, 366) on internal:role=button[name="Click Me"s]
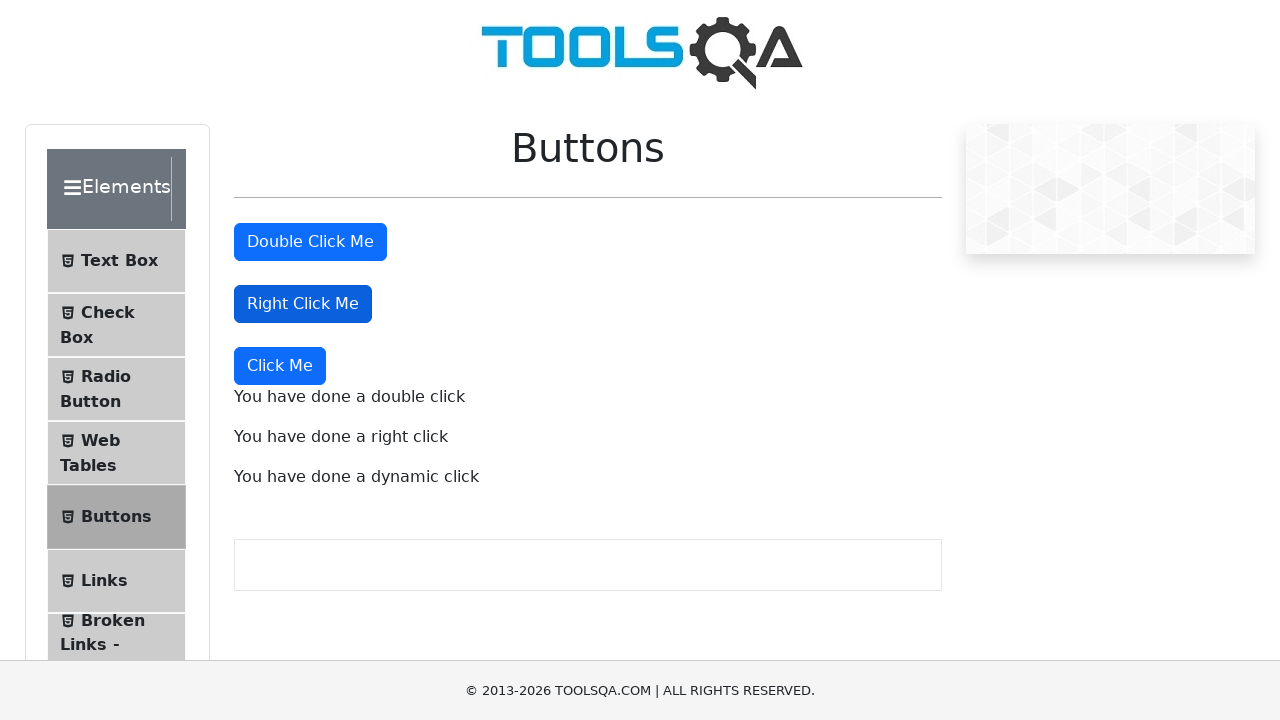

Double-click success message appeared
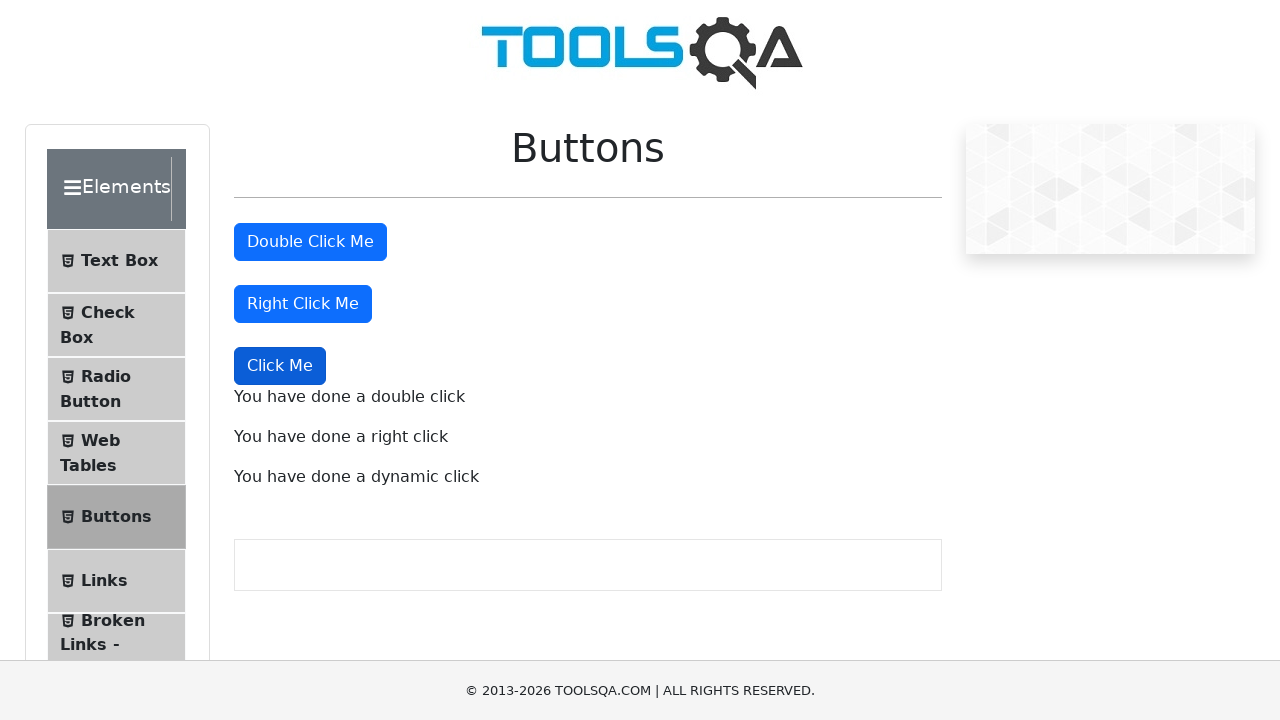

Right-click success message appeared
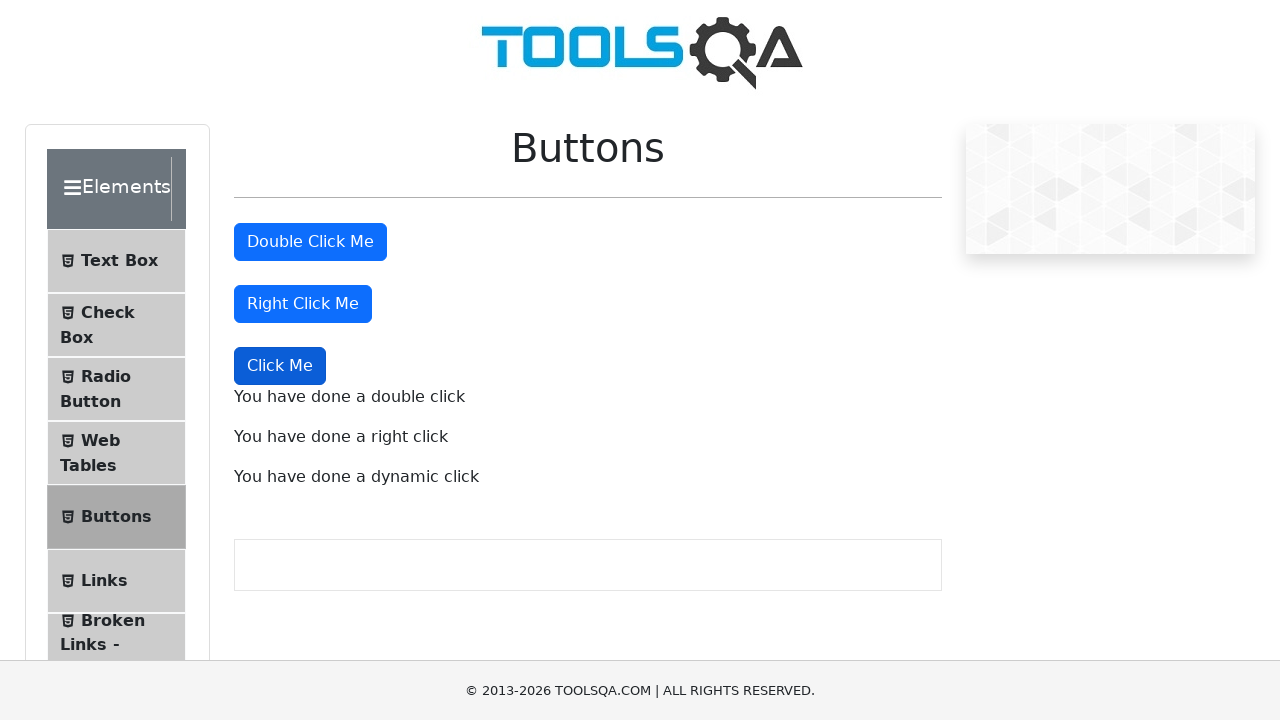

Regular click success message appeared
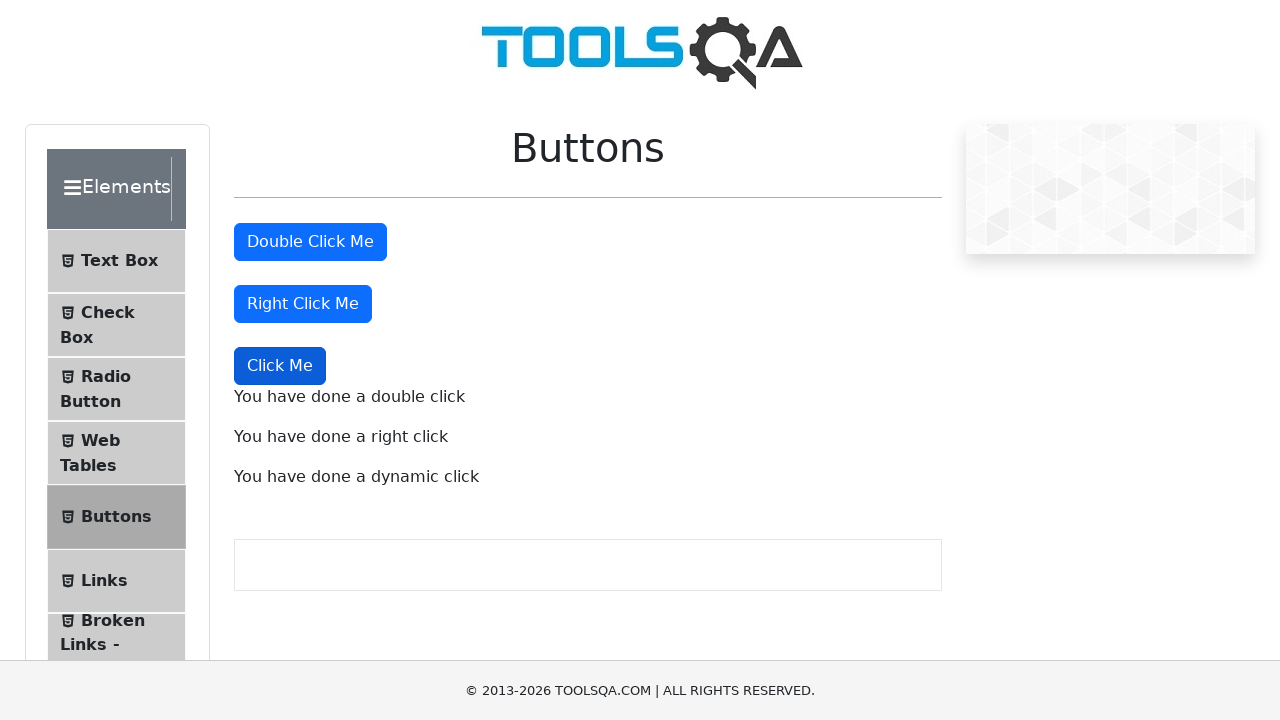

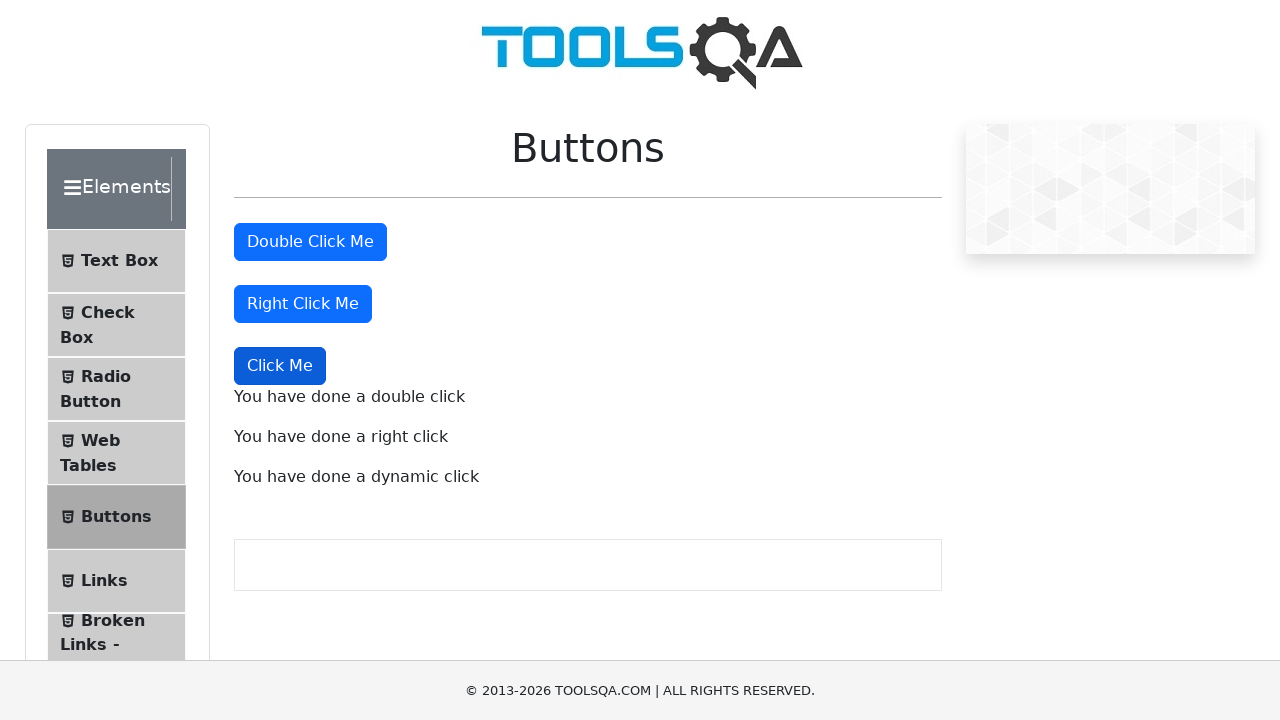